Navigates to the buttons page and verifies the page title is "Buttons"

Starting URL: https://demoqa.com/buttons

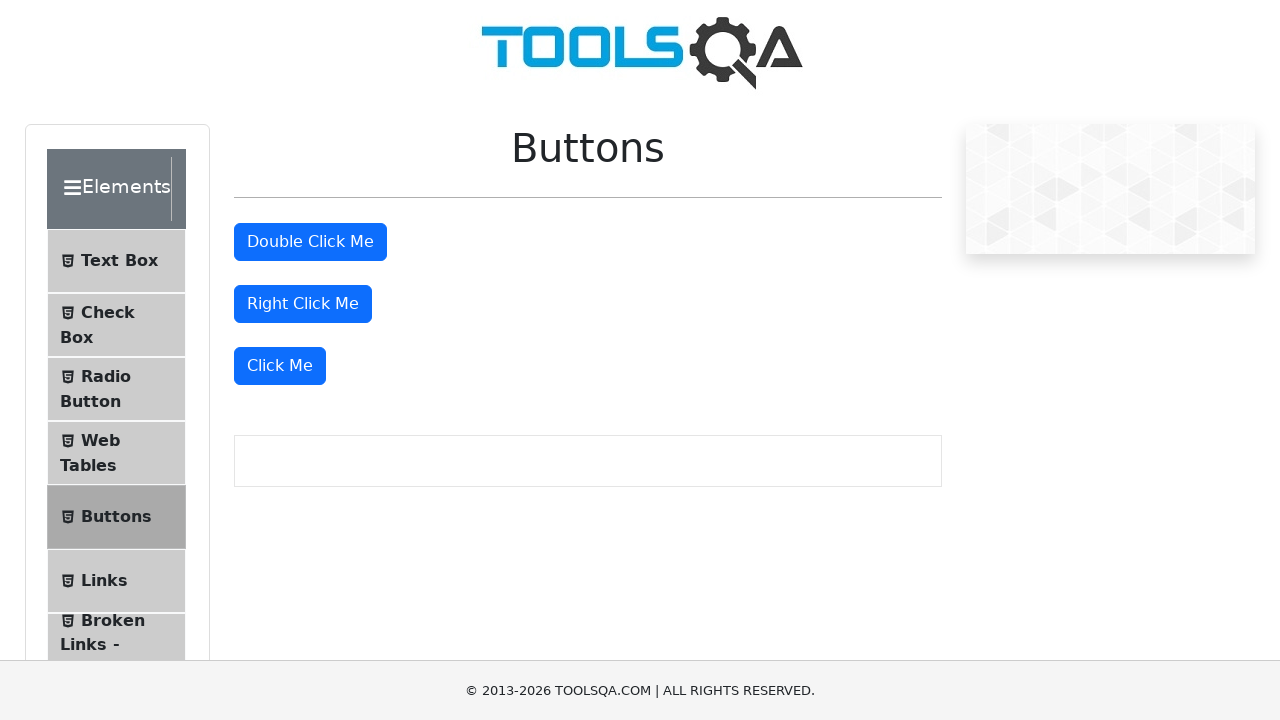

Navigated to the buttons page at https://demoqa.com/buttons
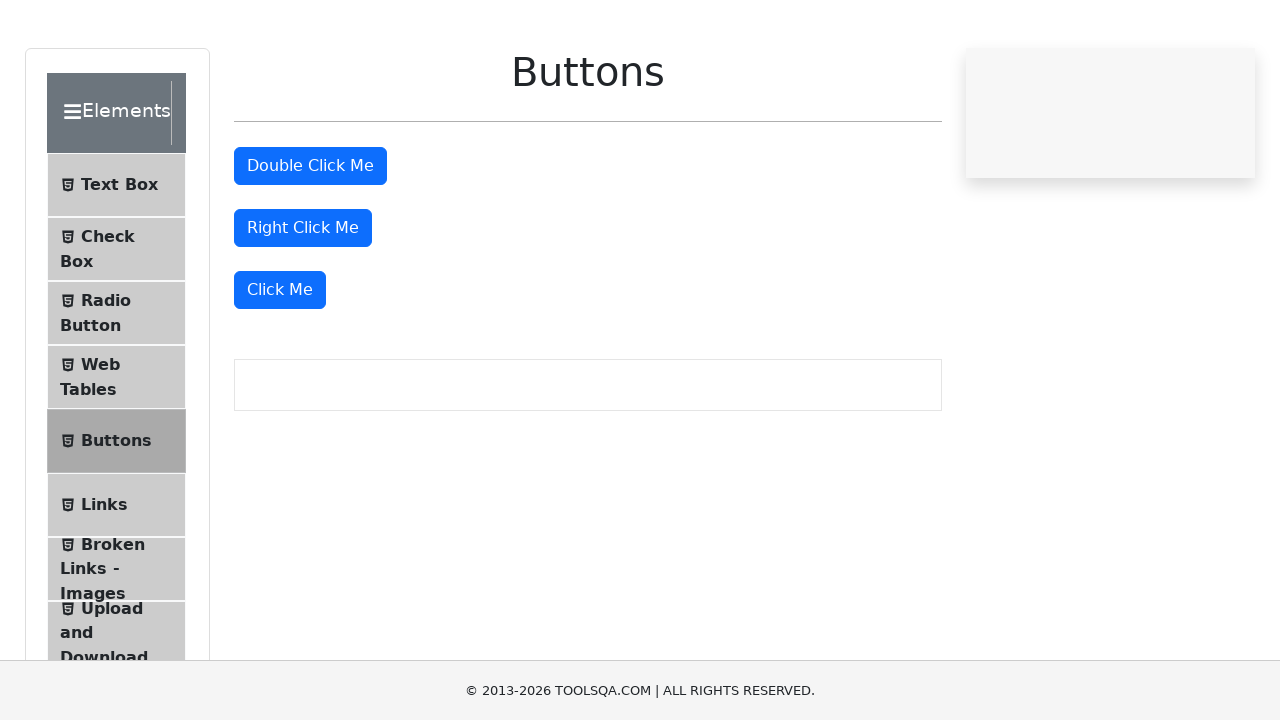

Retrieved page title from h1 element
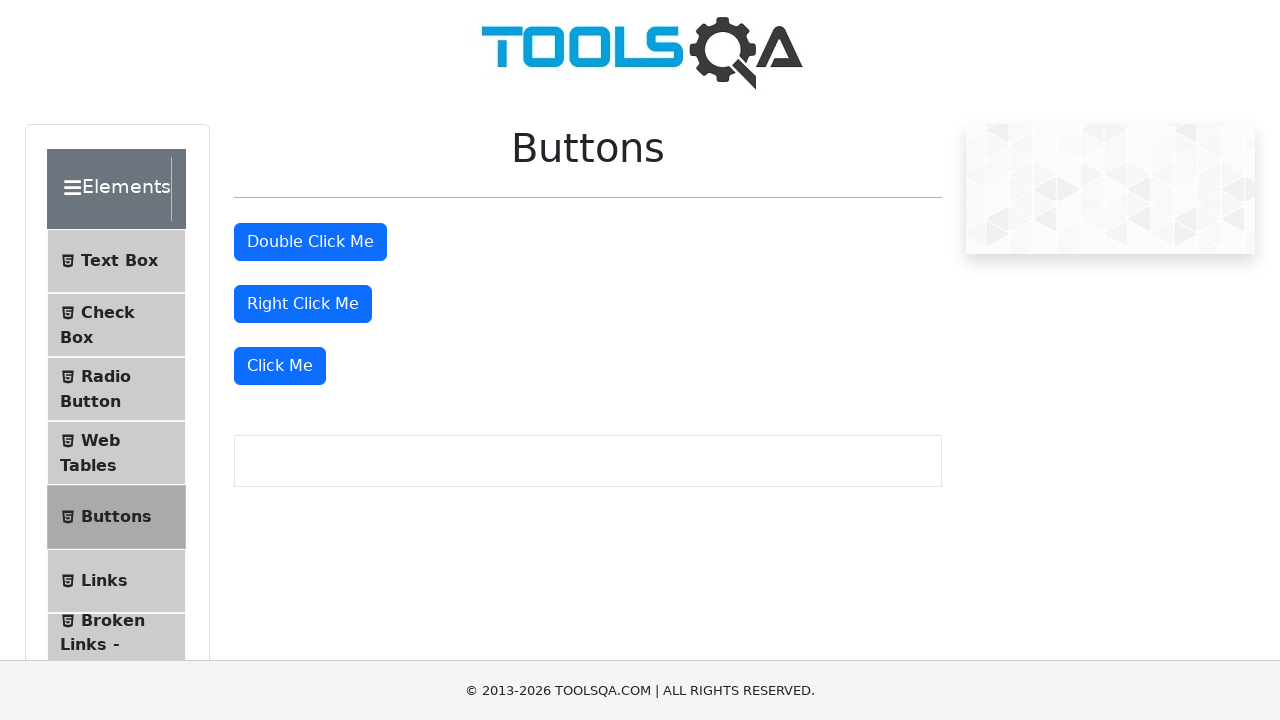

Verified page title is 'Buttons'
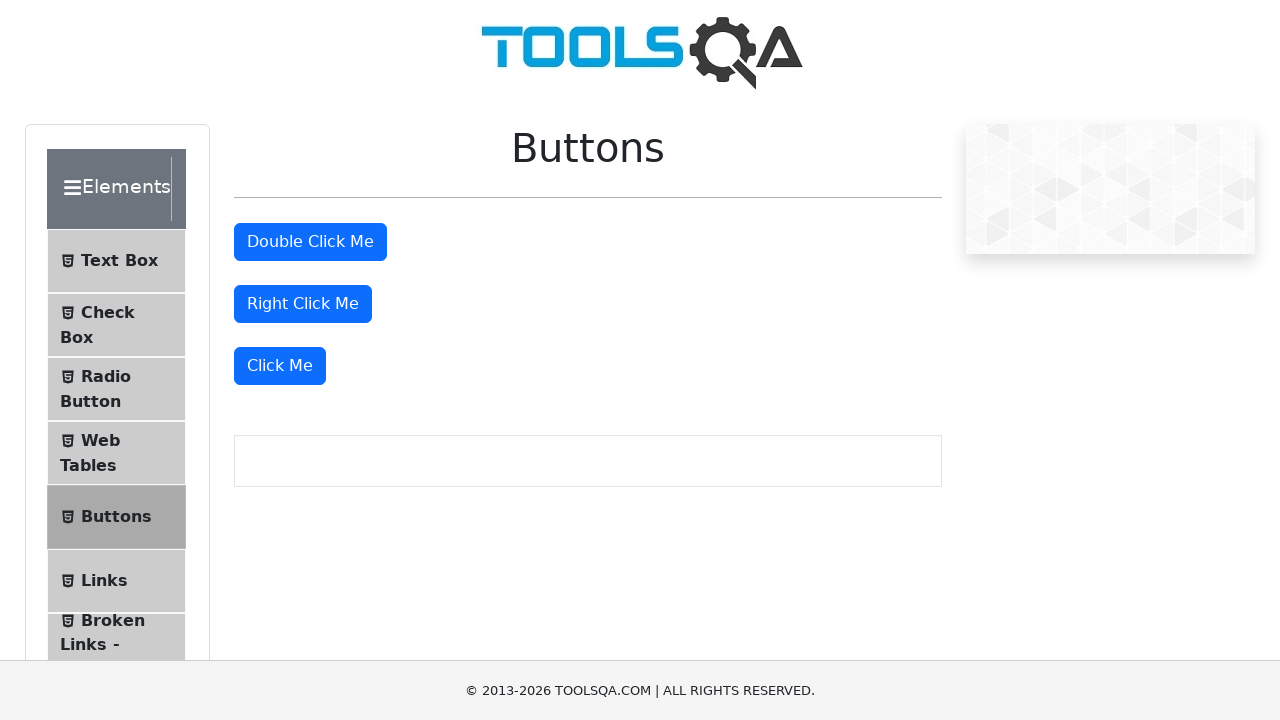

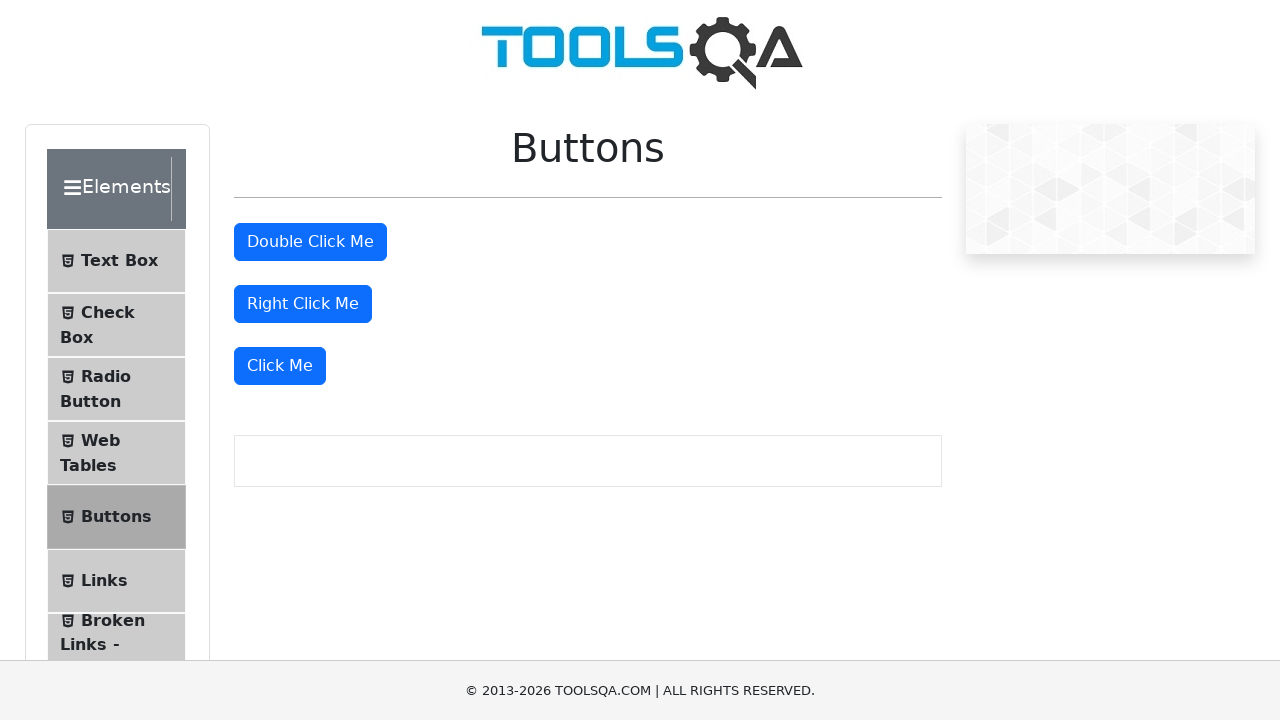